Tests a text input form by entering text into a textarea field and submitting the form

Starting URL: https://suninjuly.github.io/text_input_task.html

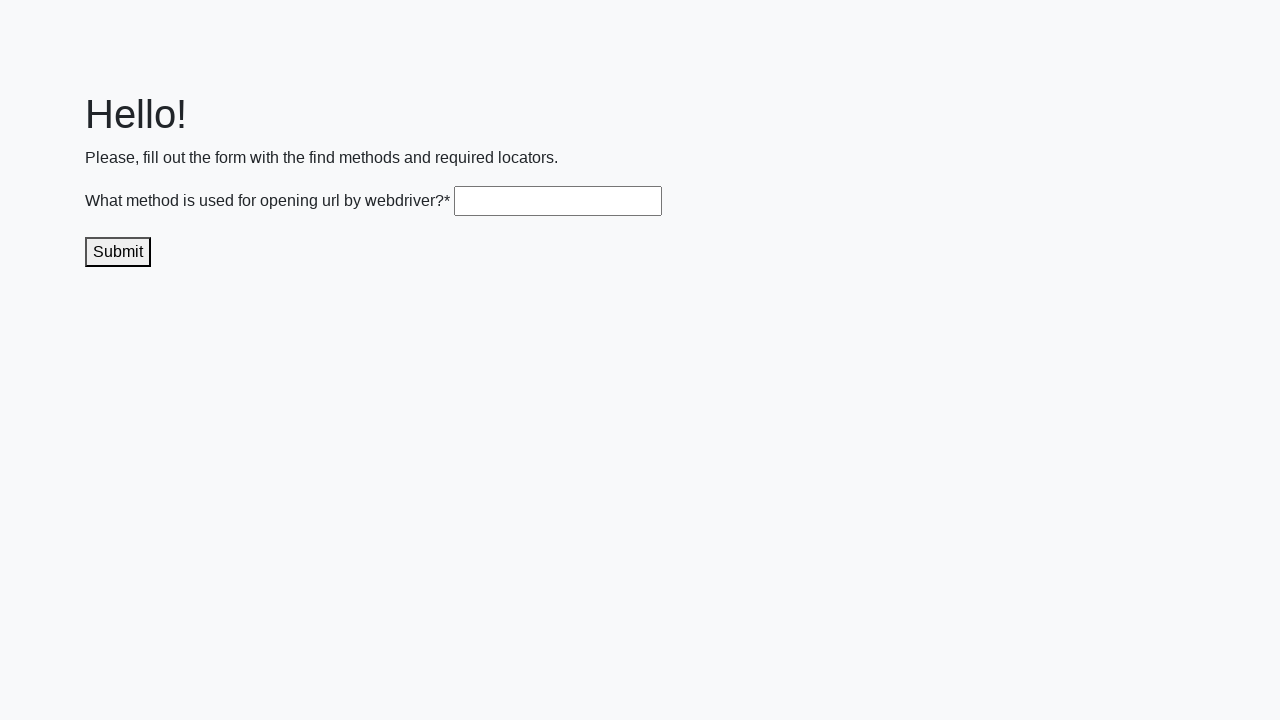

Filled textarea field with 'get()' on .textarea
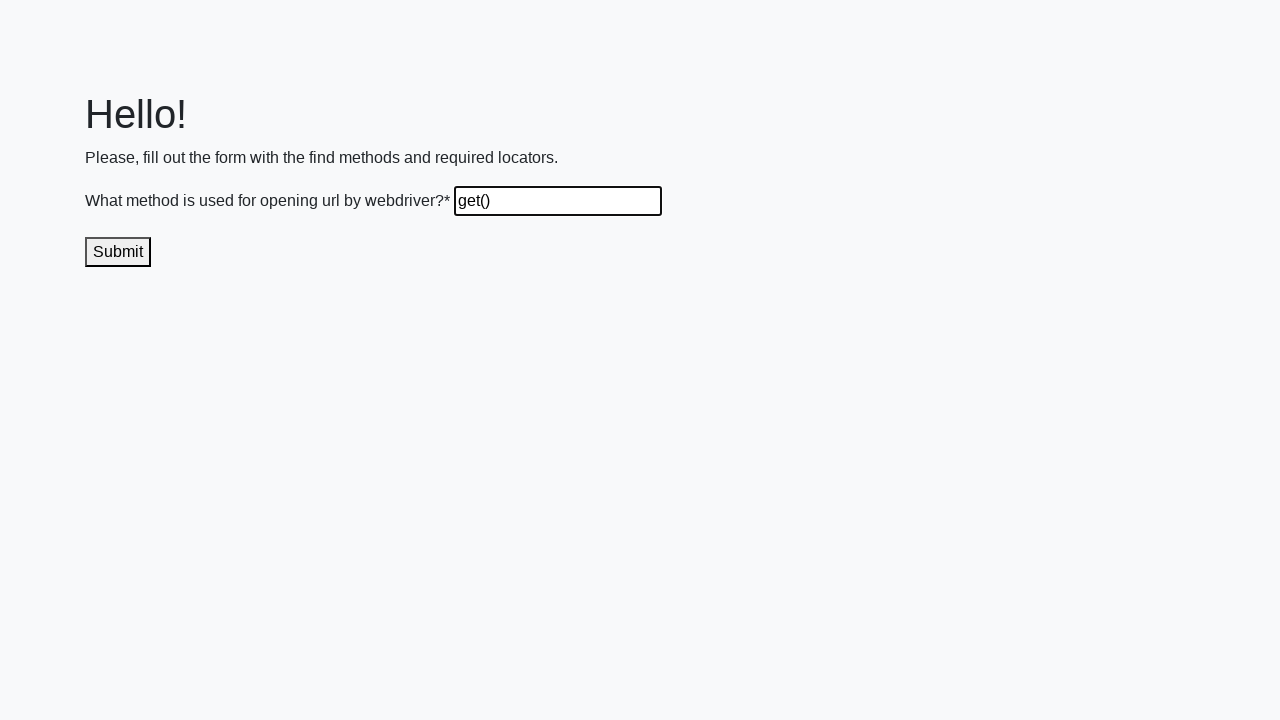

Clicked submit button to submit the form at (118, 252) on .submit-submission
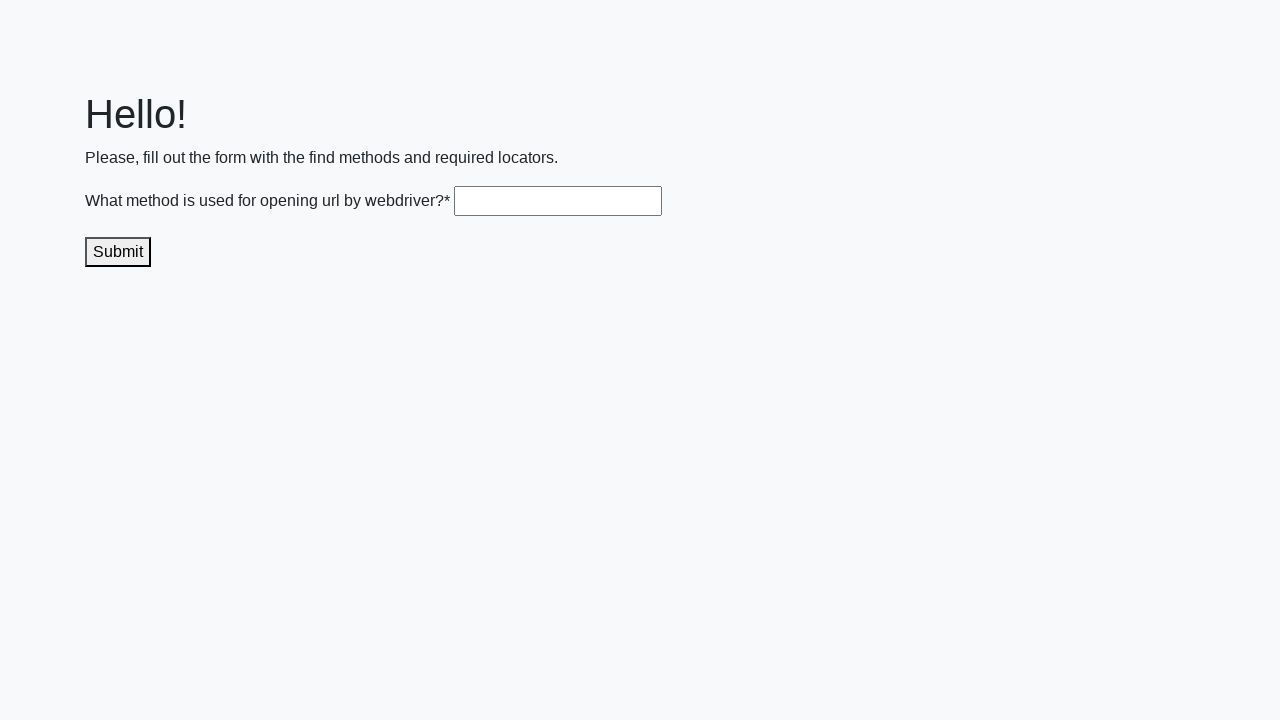

Waited 1 second for response to appear
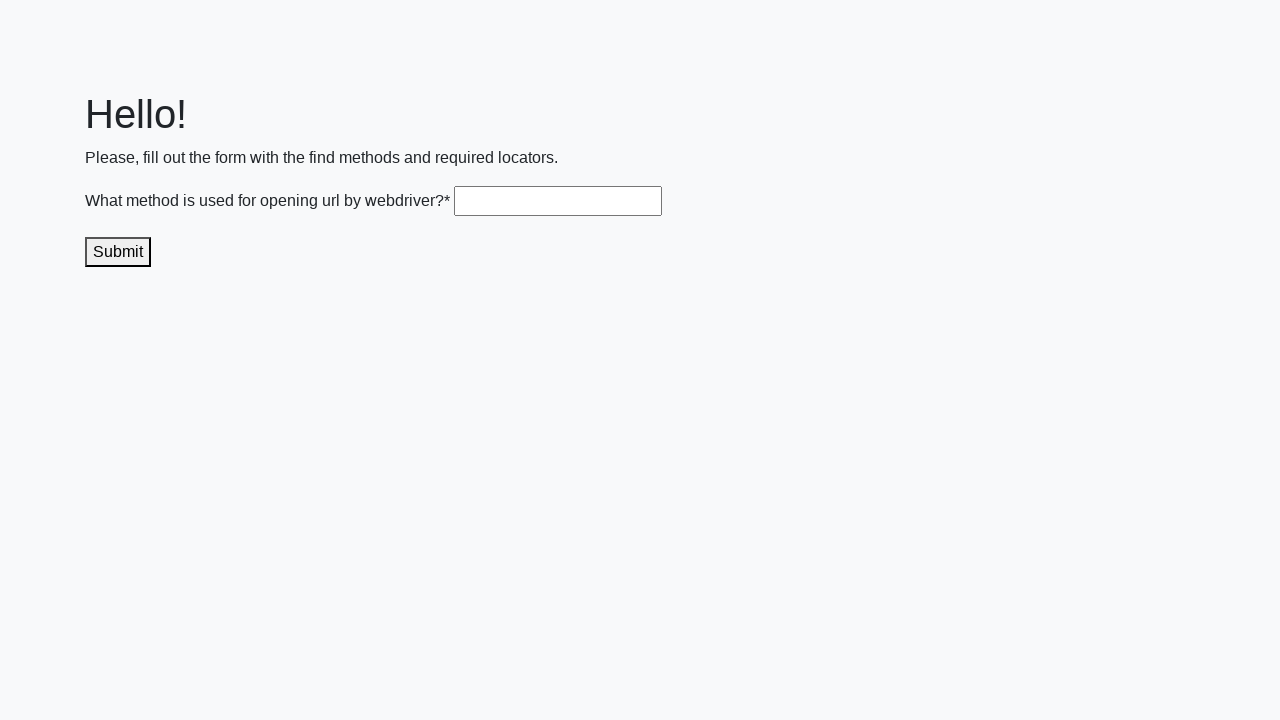

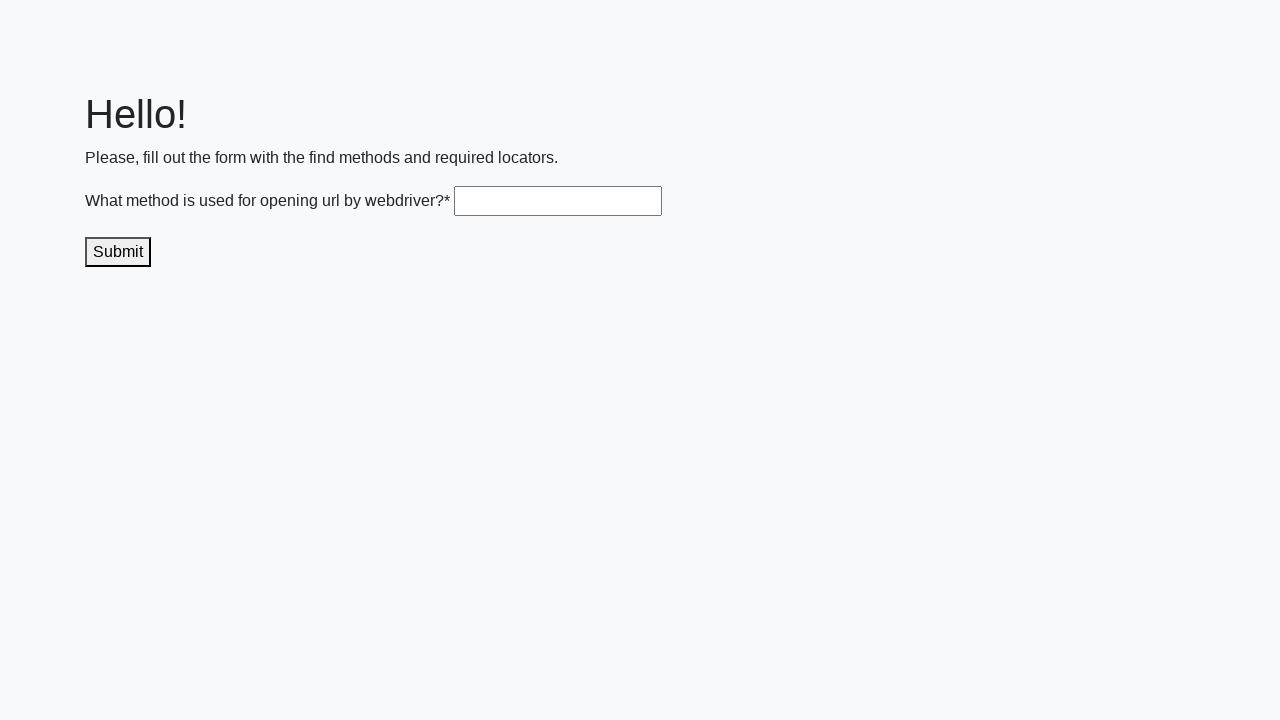